Tests radio button functionality by selecting the male option and verifying selection state

Starting URL: https://testautomationpractice.blogspot.com/

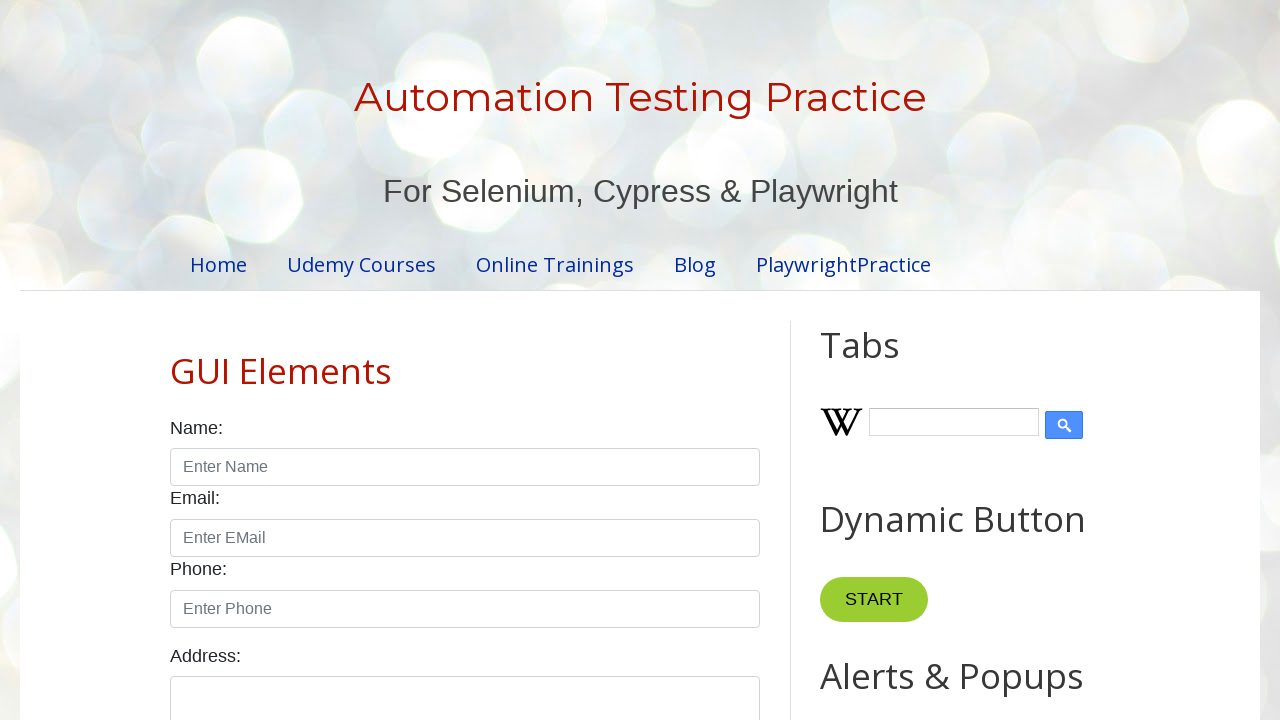

Selected male radio button at (176, 360) on input[value='male']
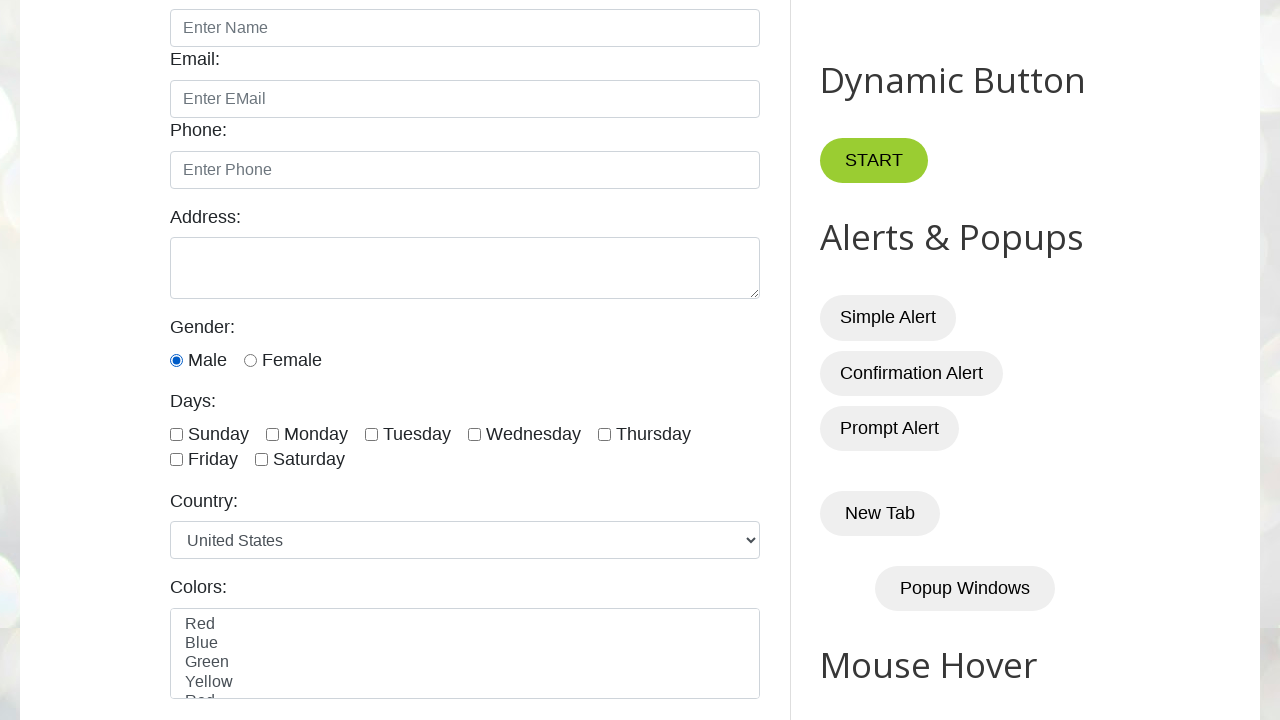

Verified male radio button is selected
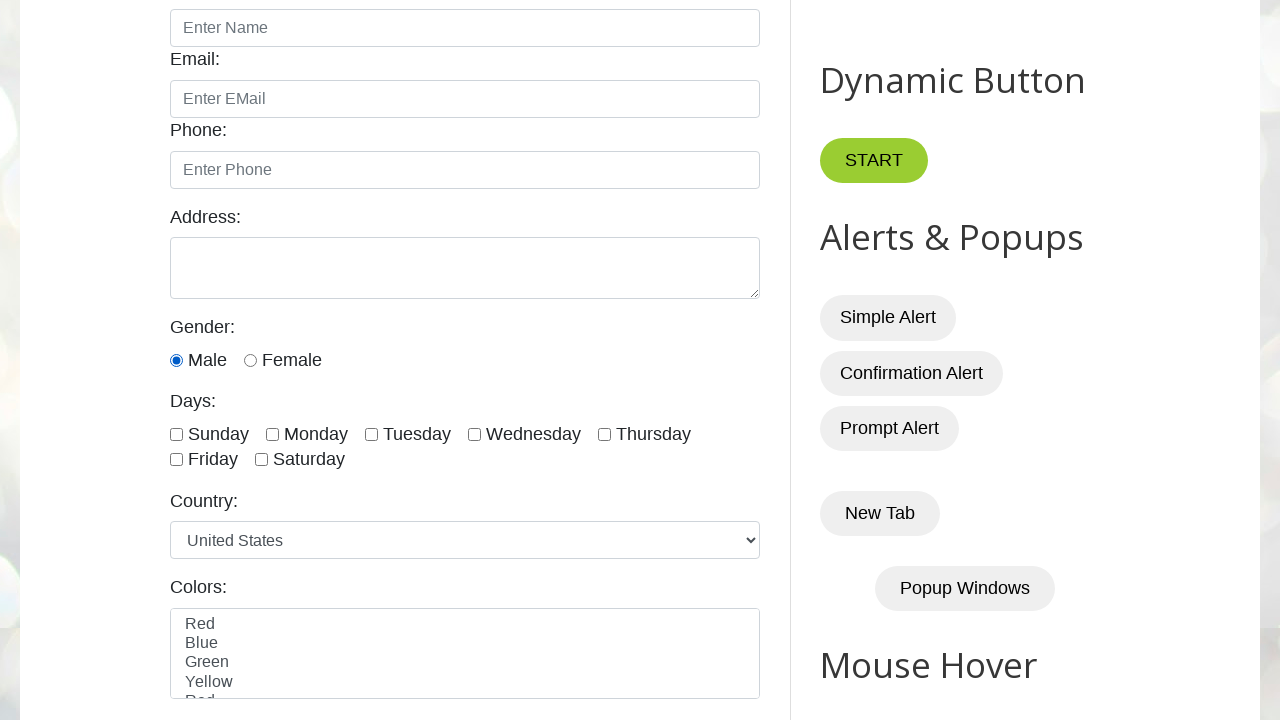

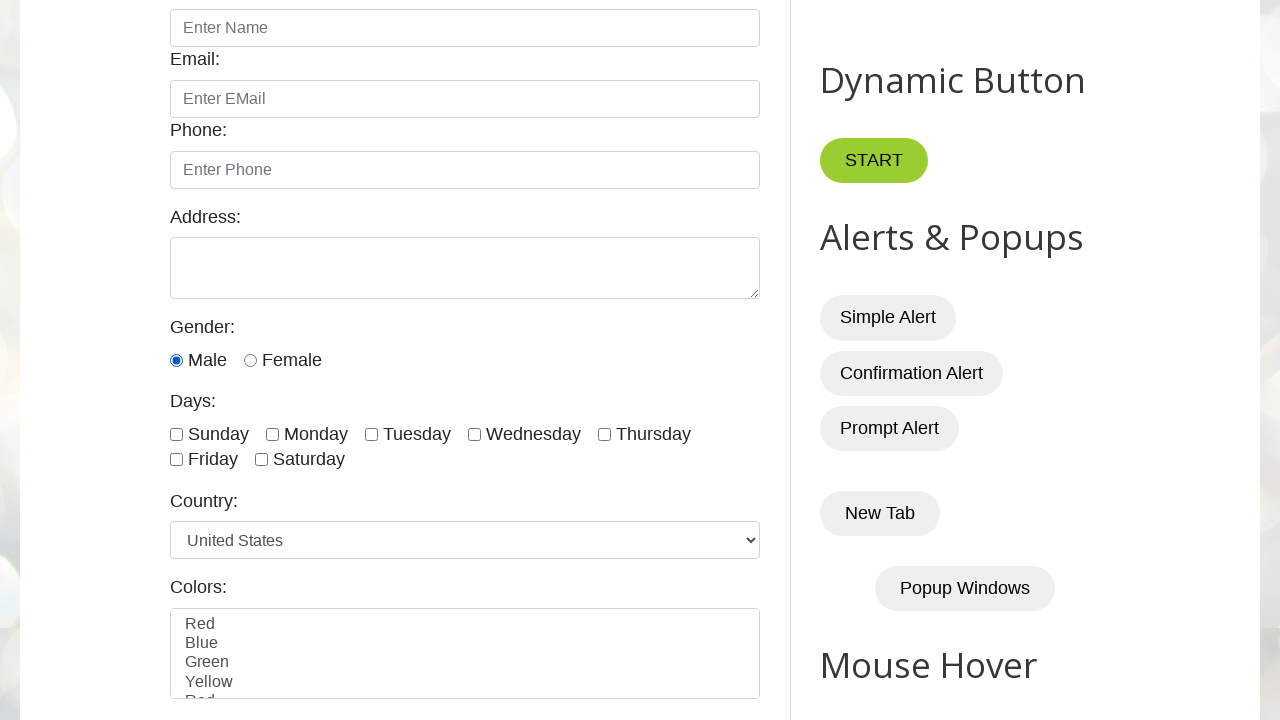